Navigates through the jQuery UI website, clicking on Demos link, then exploring various UI components including Draggable, Droppable, Resizable, and Selectable sections.

Starting URL: https://jqueryui.com

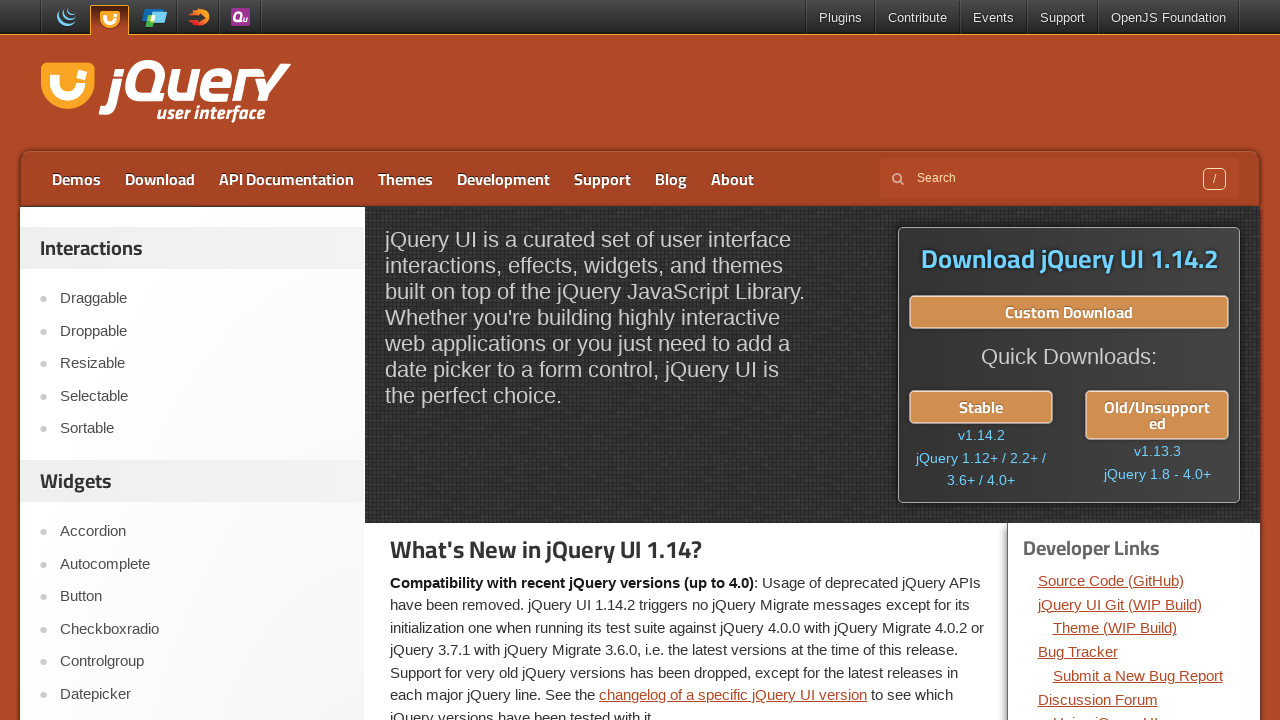

Clicked on Demos link at (76, 179) on text=Demos
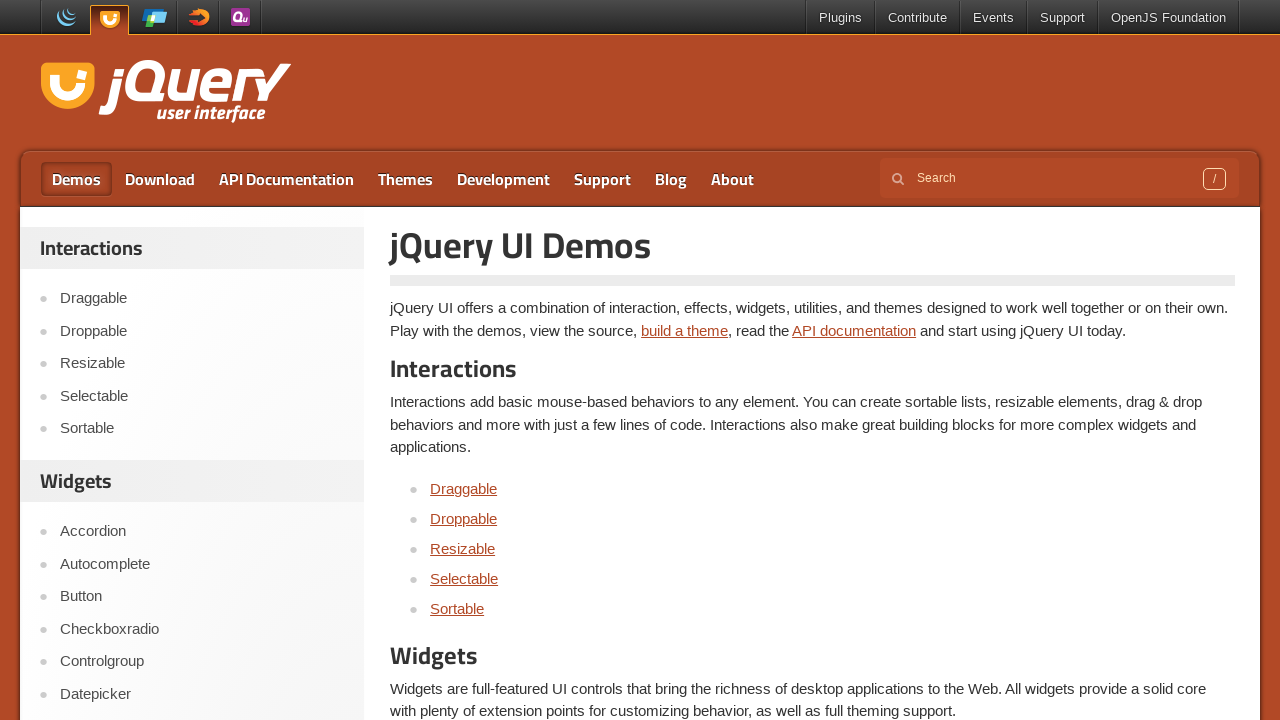

Clicked on first item in sidebar (Draggable) at (202, 299) on xpath=//*[@id='sidebar']/aside[1]/ul/li[1]/a
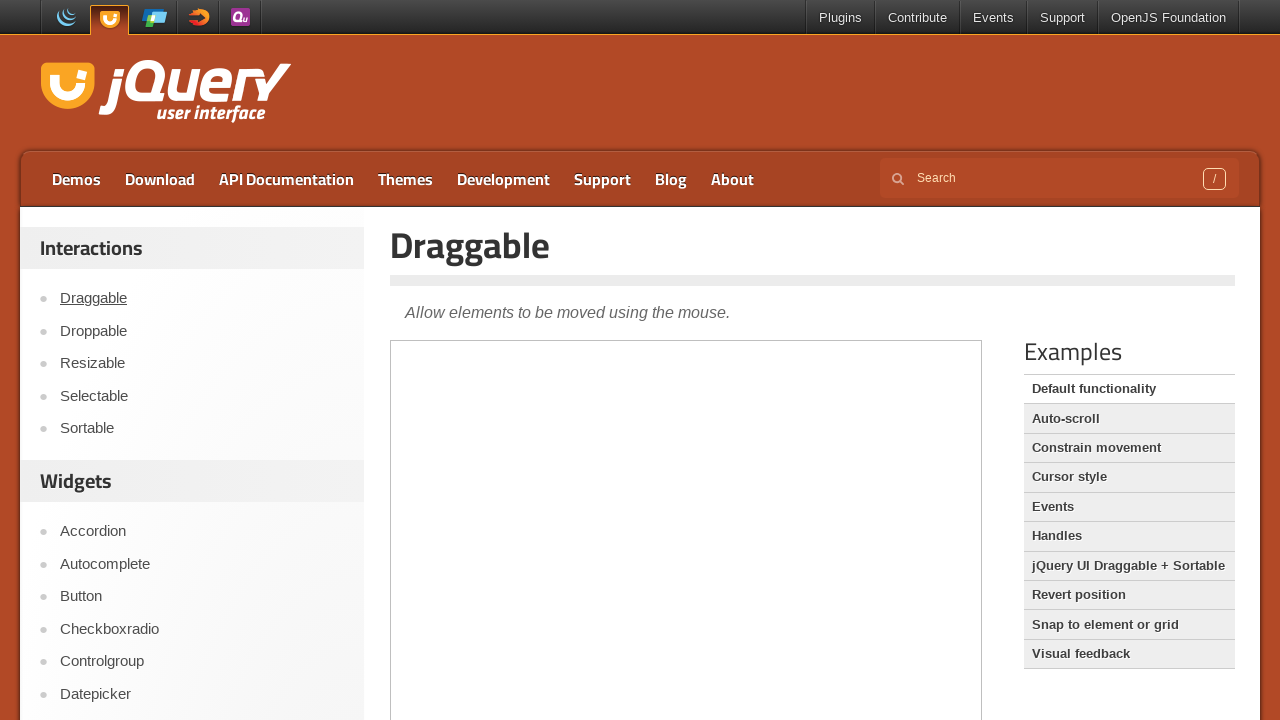

Clicked on Droppable link at (202, 331) on text=Droppable
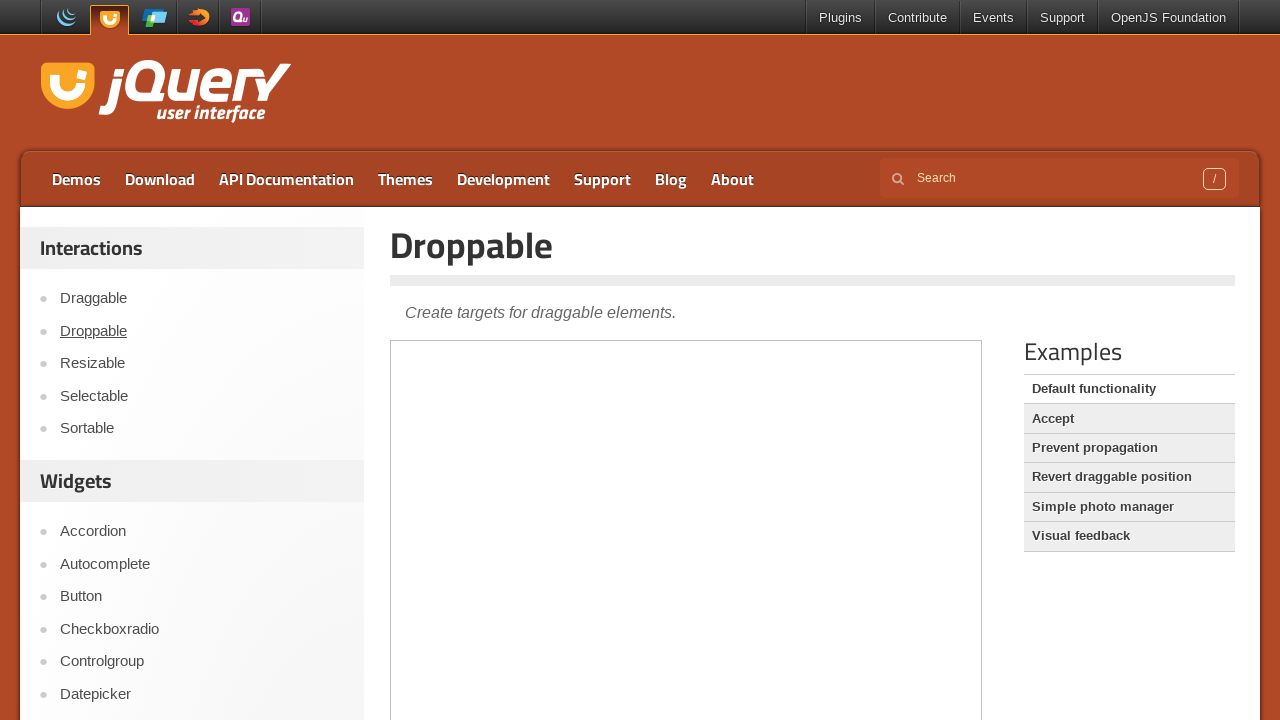

Clicked on Resizable link at (202, 364) on a[href='https://jqueryui.com/resizable/']
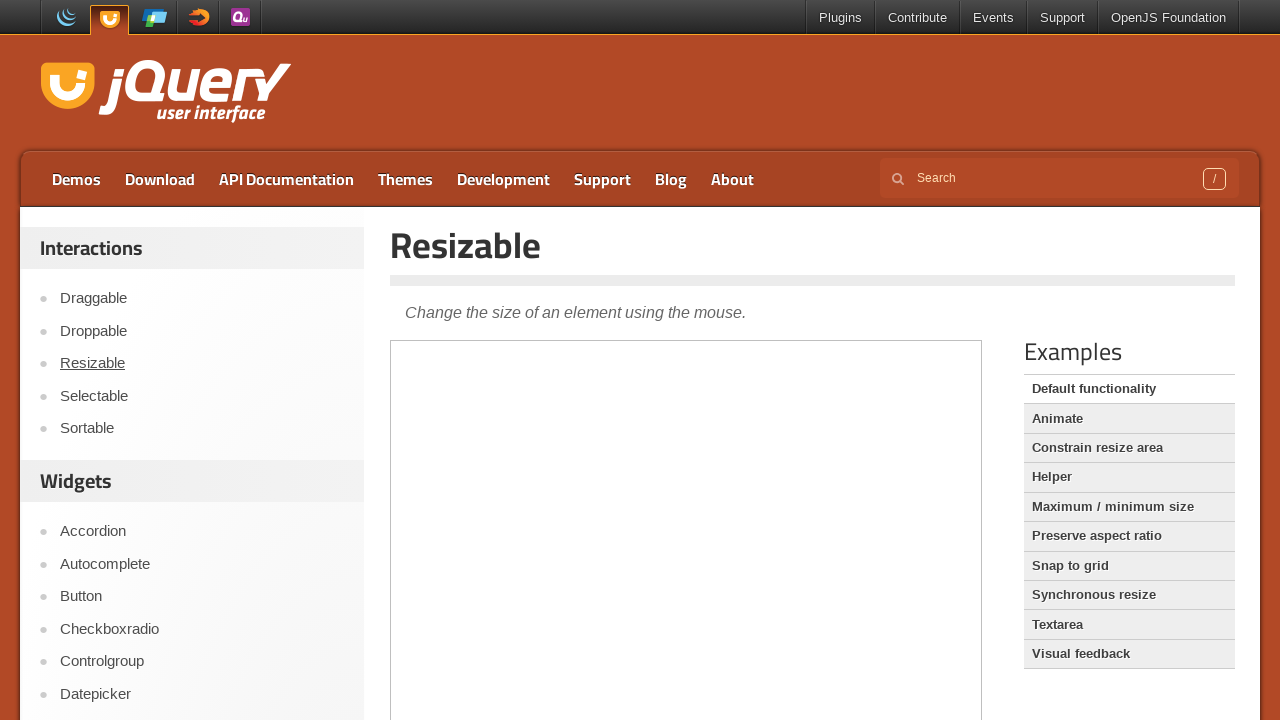

Clicked on fifth item in sidebar (Selectable) at (202, 429) on xpath=//*[@id='sidebar']/aside[1]/ul/li[5]/a
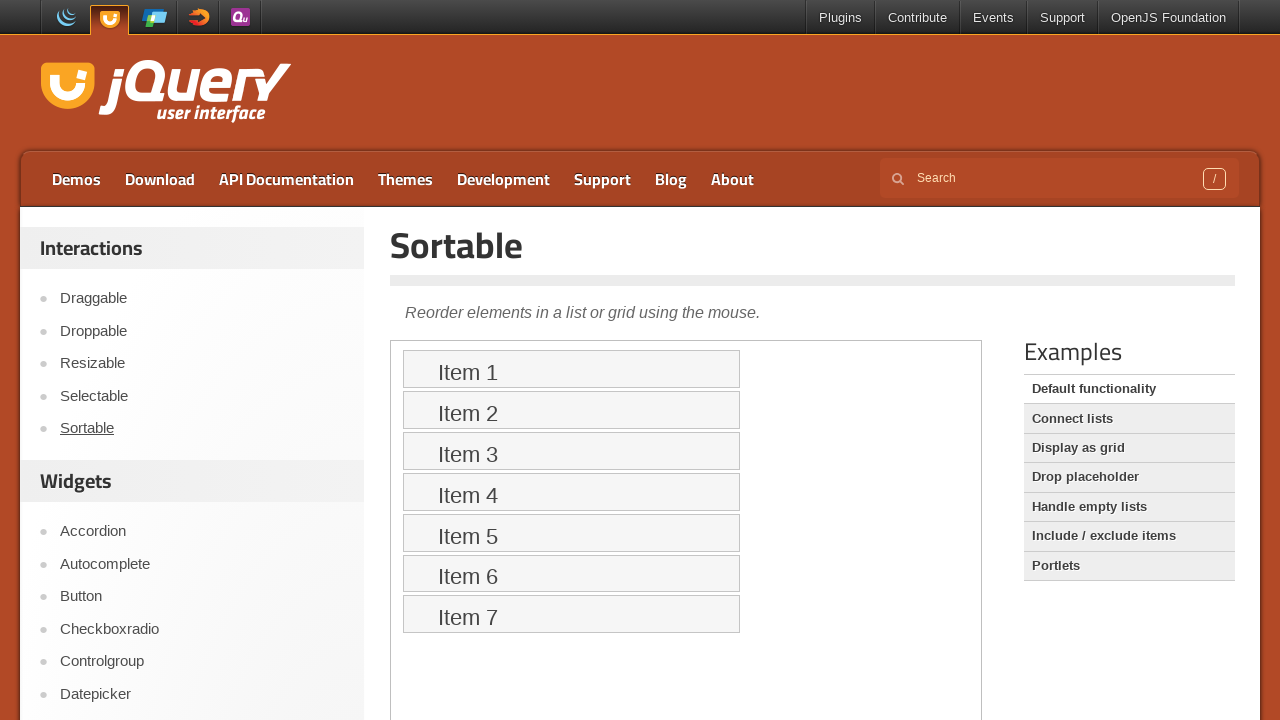

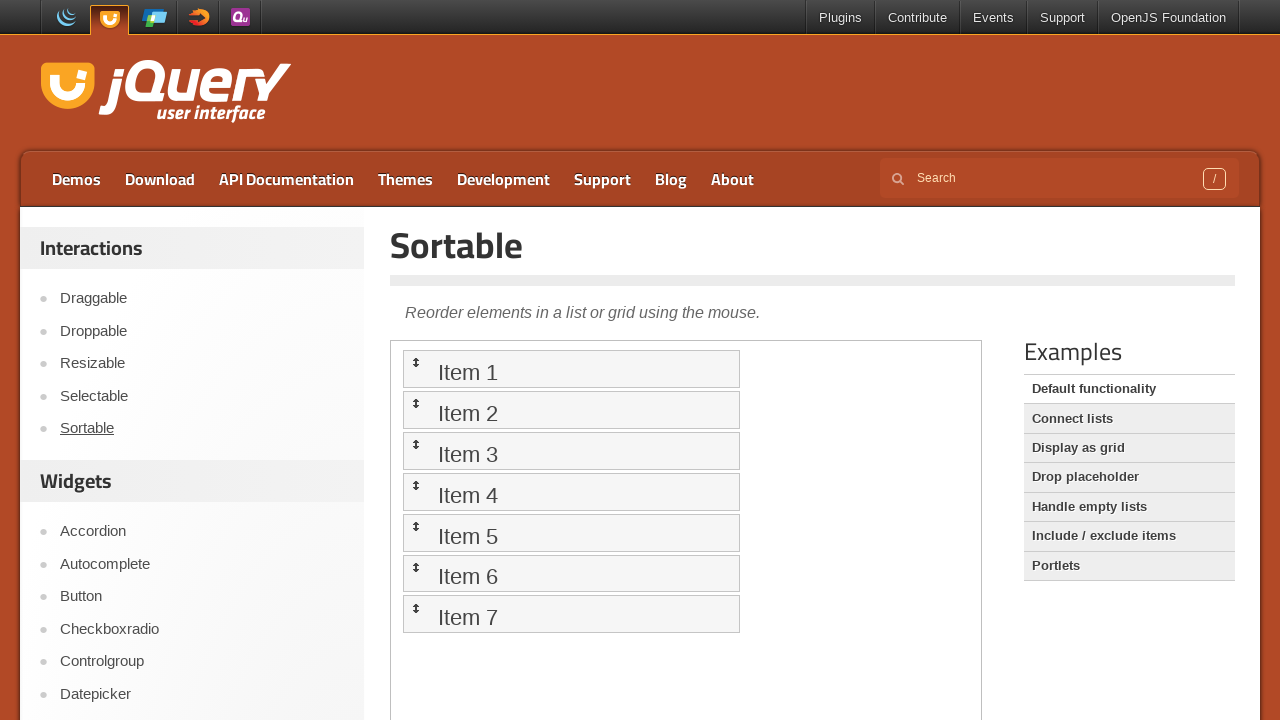